Tests browser back button functionality when navigating between filter views

Starting URL: https://demo.playwright.dev/todomvc

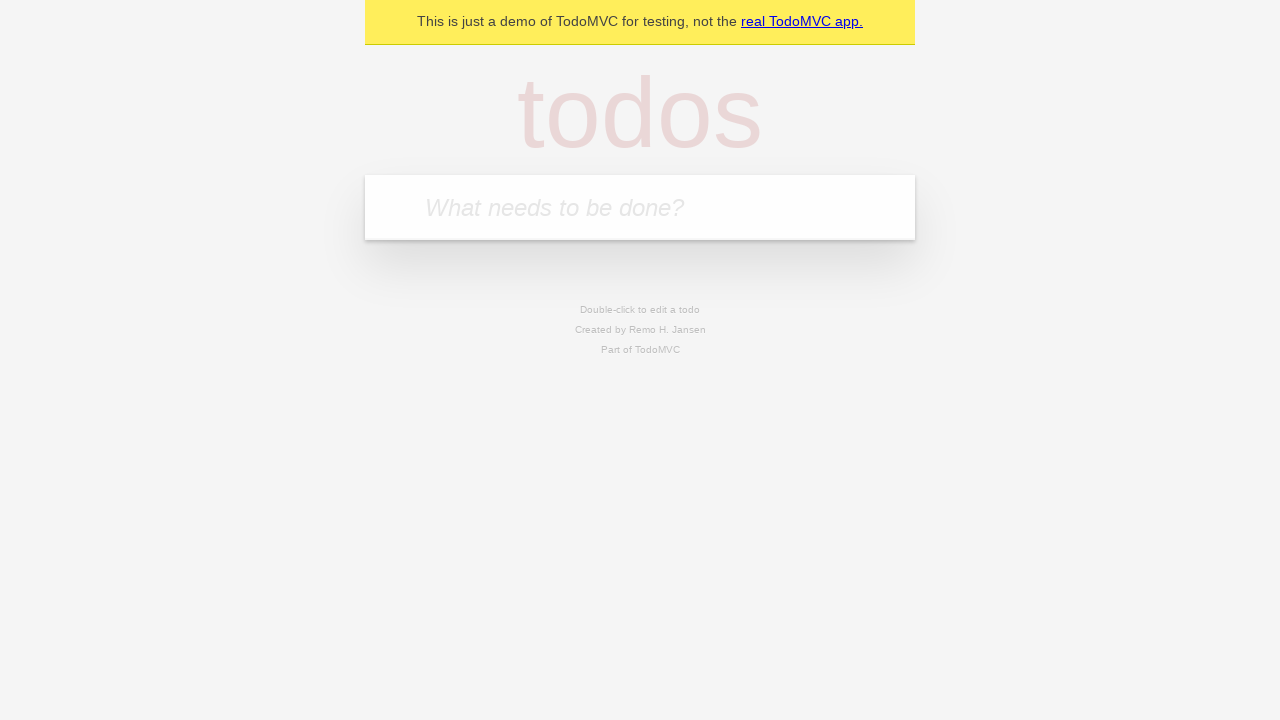

Filled todo input with 'buy some cheese' on internal:attr=[placeholder="What needs to be done?"i]
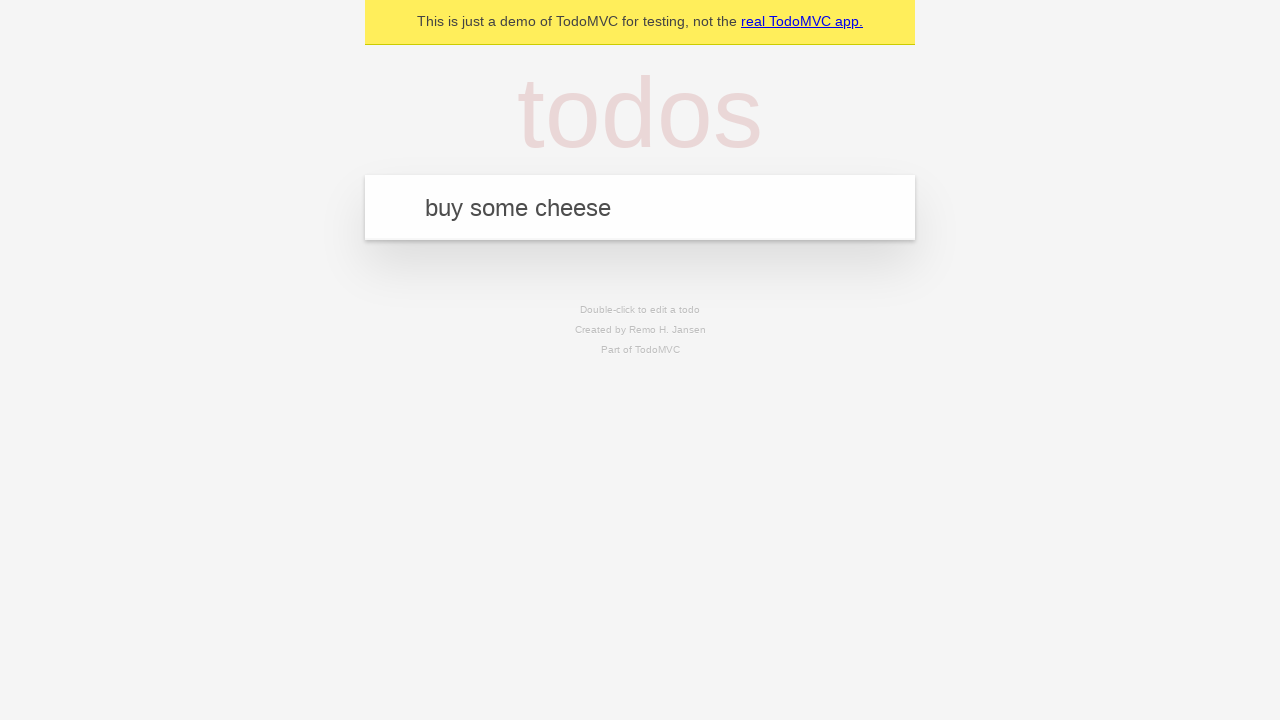

Pressed Enter to add first todo on internal:attr=[placeholder="What needs to be done?"i]
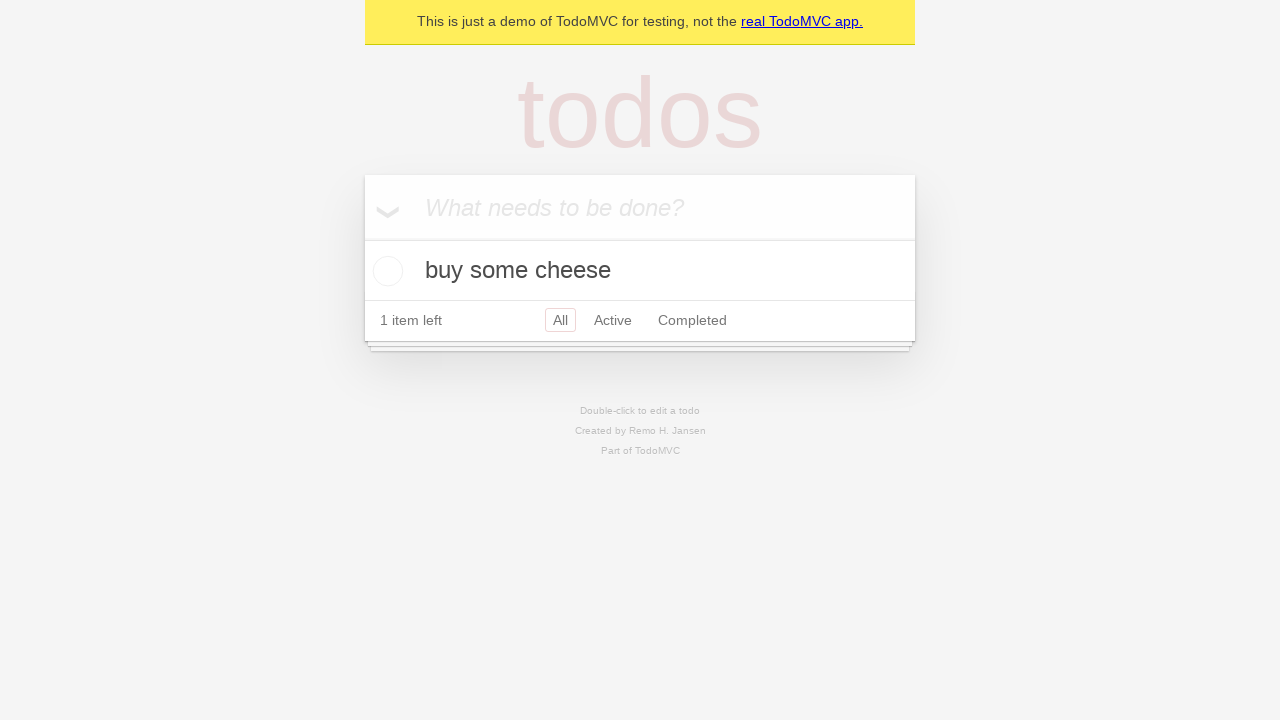

Filled todo input with 'feed the cat' on internal:attr=[placeholder="What needs to be done?"i]
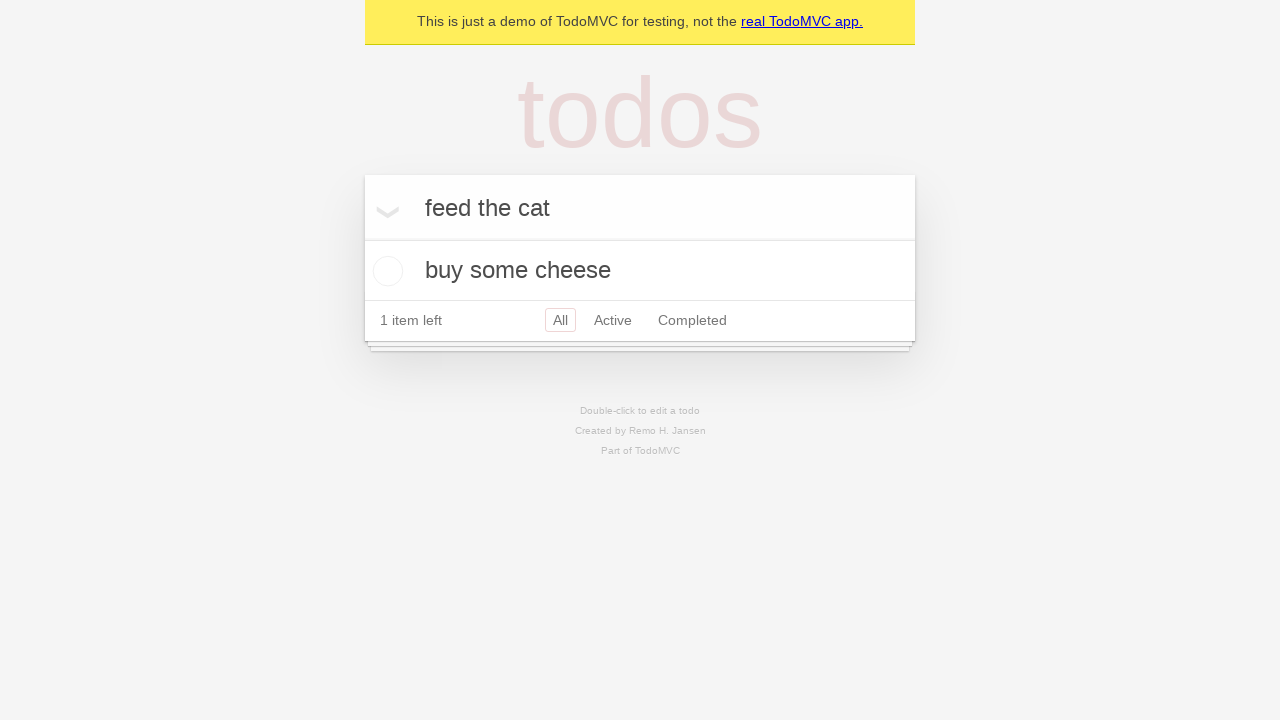

Pressed Enter to add second todo on internal:attr=[placeholder="What needs to be done?"i]
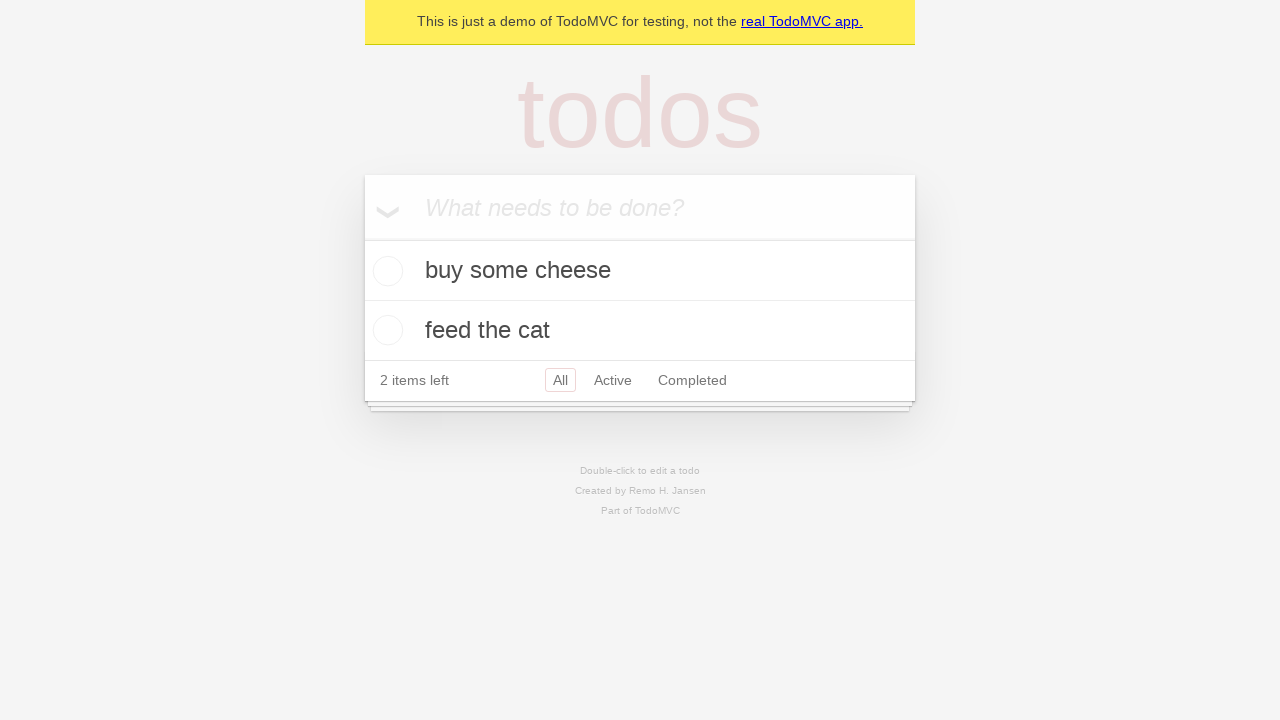

Filled todo input with 'book a doctors appointment' on internal:attr=[placeholder="What needs to be done?"i]
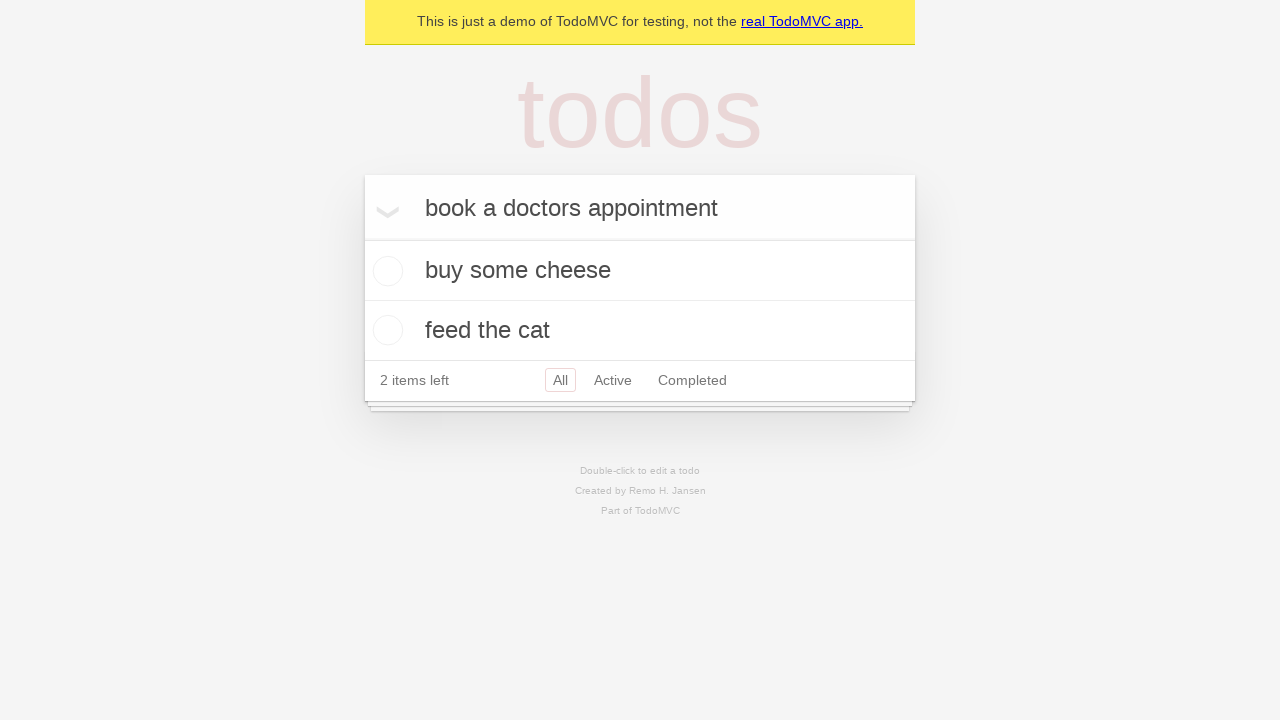

Pressed Enter to add third todo on internal:attr=[placeholder="What needs to be done?"i]
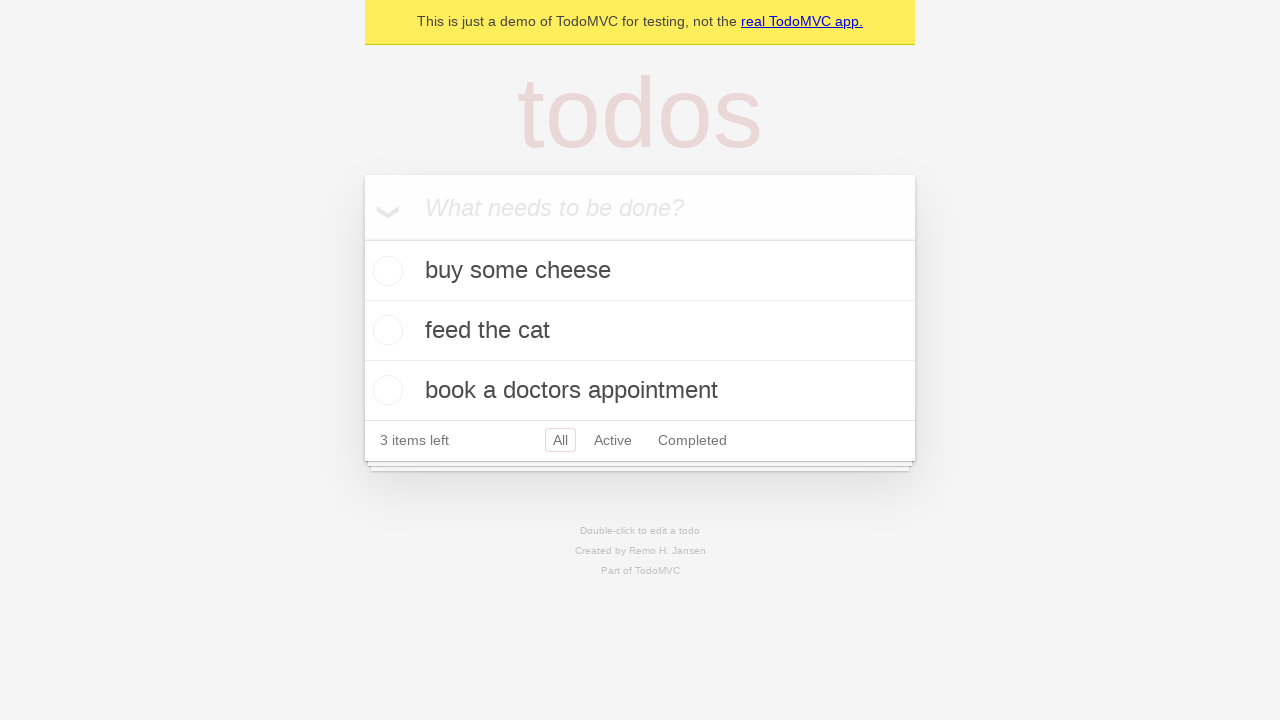

Marked second todo as complete at (385, 330) on internal:testid=[data-testid="todo-item"s] >> nth=1 >> internal:role=checkbox
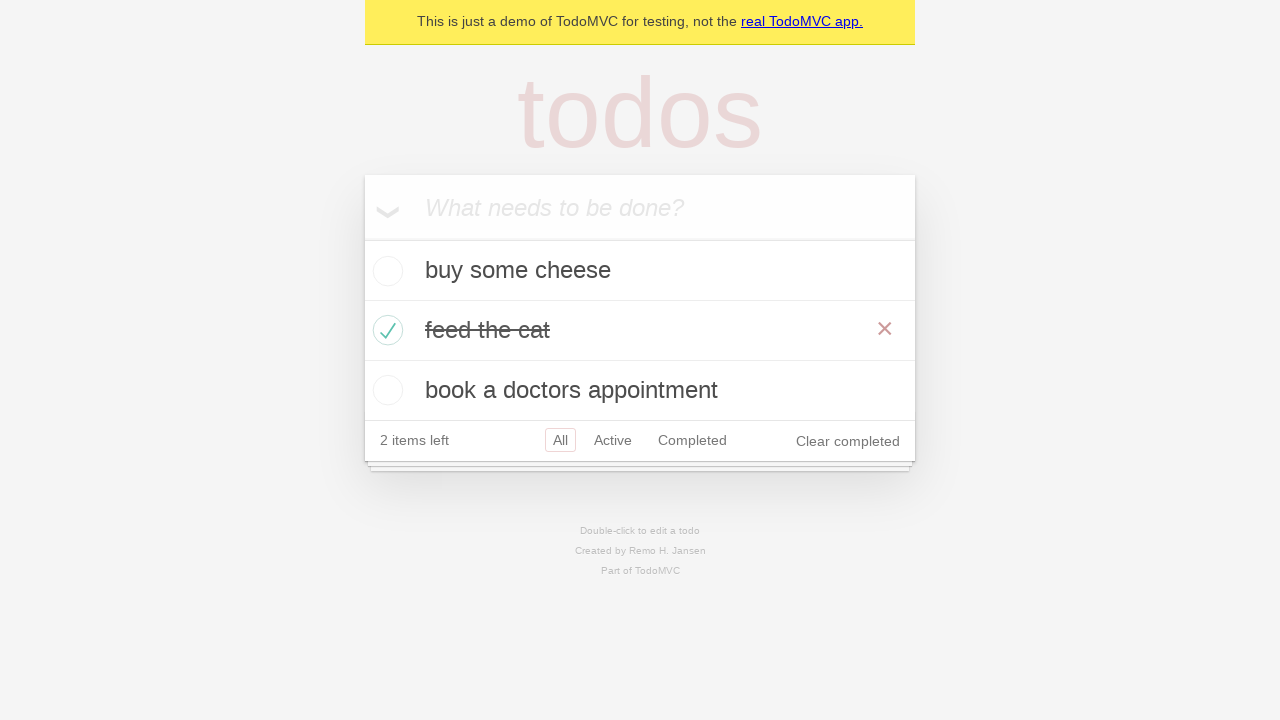

Clicked 'All' filter link at (560, 440) on internal:role=link[name="All"i]
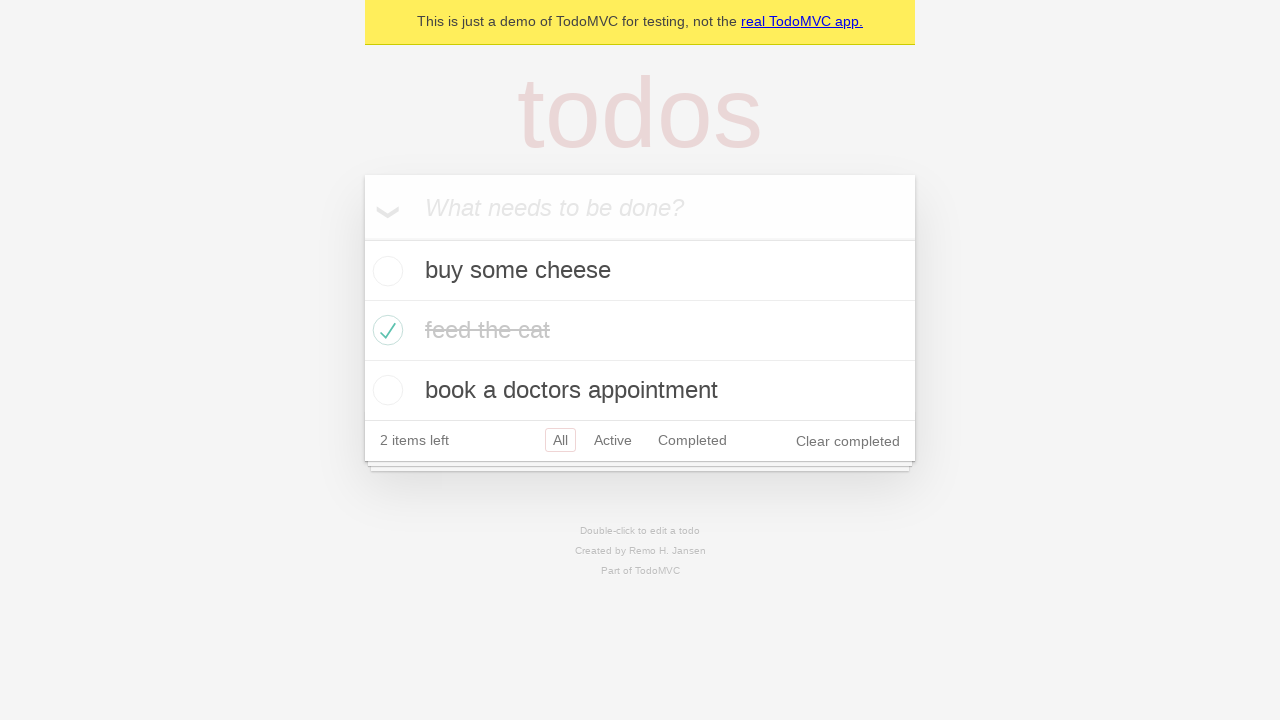

Clicked 'Active' filter link at (613, 440) on internal:role=link[name="Active"i]
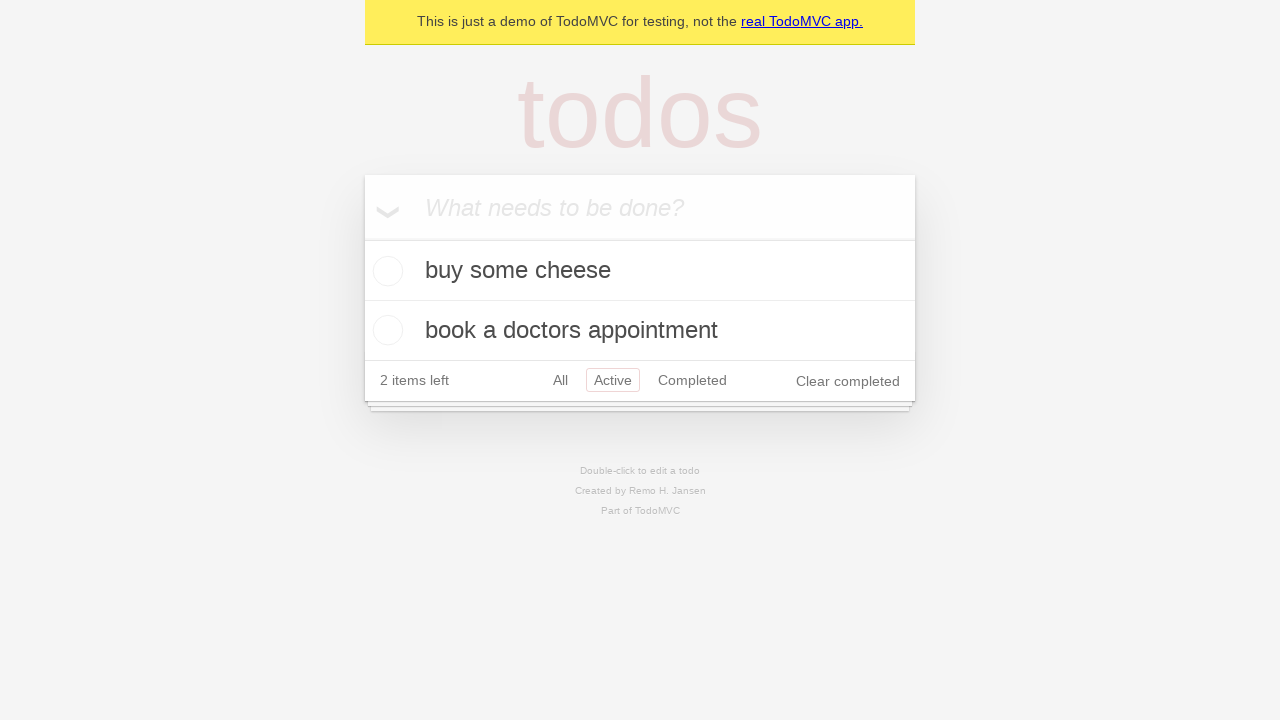

Clicked 'Completed' filter link at (692, 380) on internal:role=link[name="Completed"i]
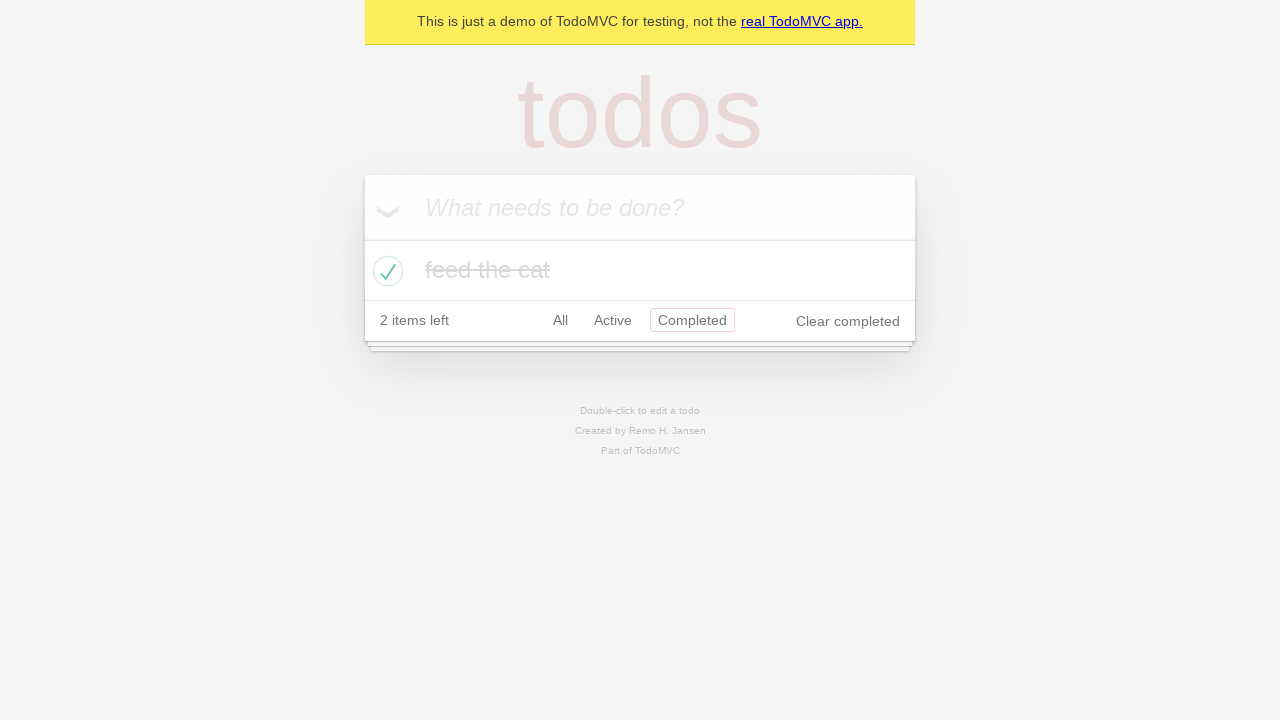

Navigated back to 'Active' filter view
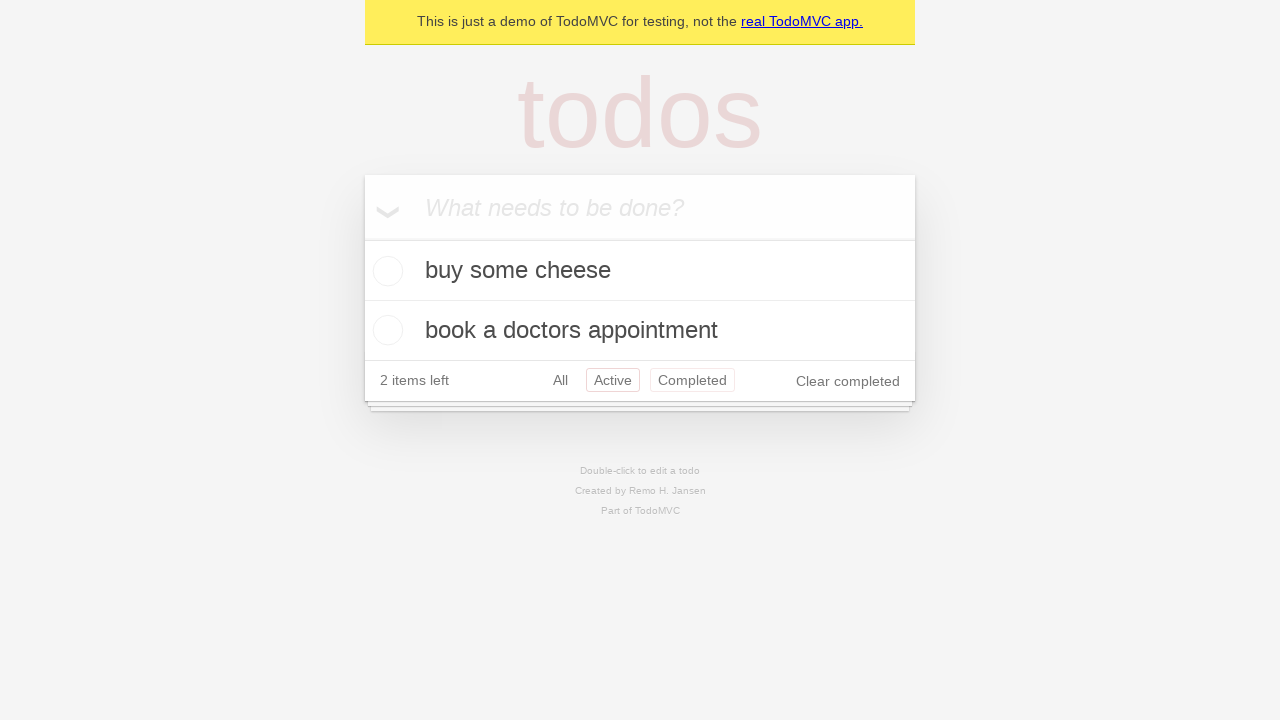

Navigated back to 'All' filter view
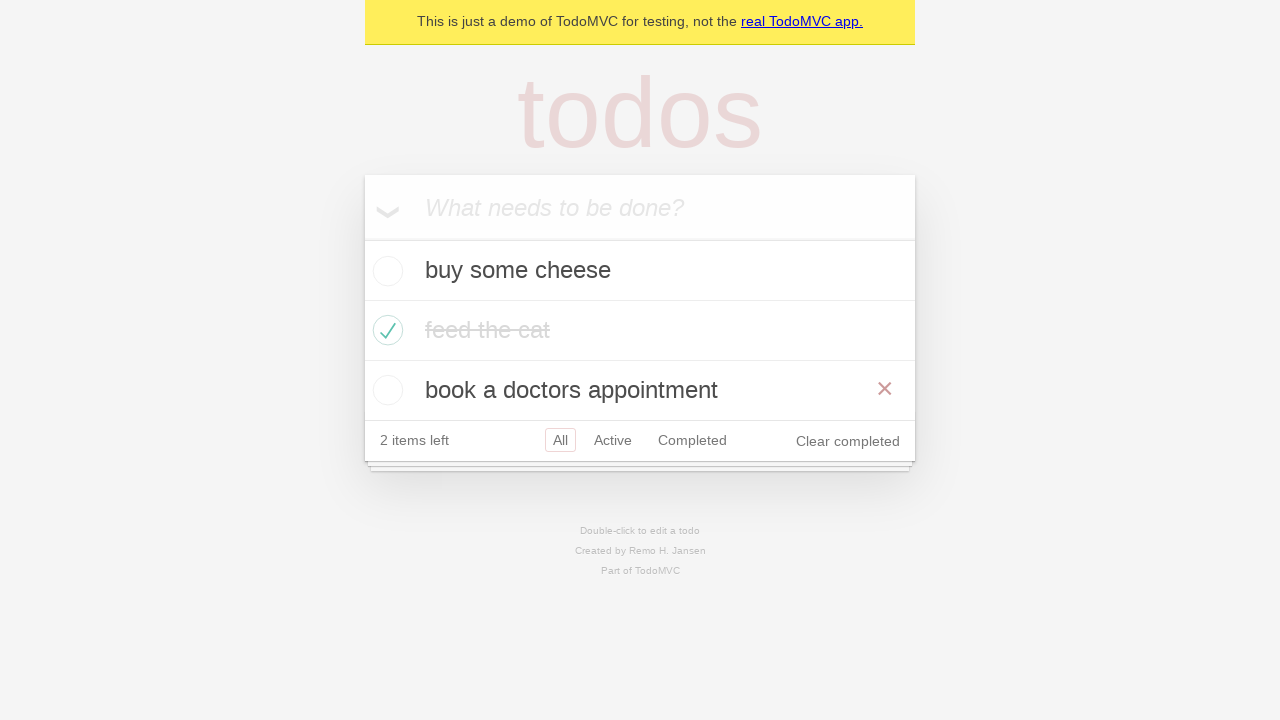

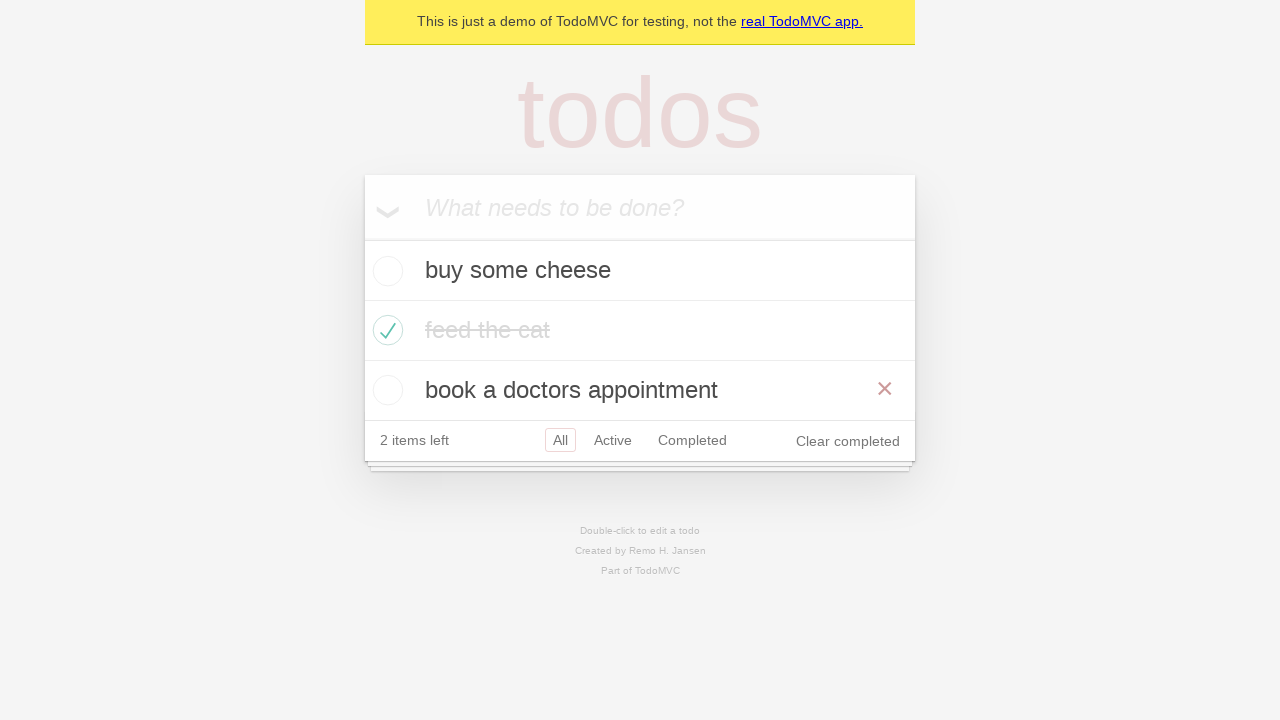